Tests interaction with iframes by filling an input field inside a frame using two different approaches - first by frame URL, then by frame locator

Starting URL: https://ui.vision/demo/webtest/frames/

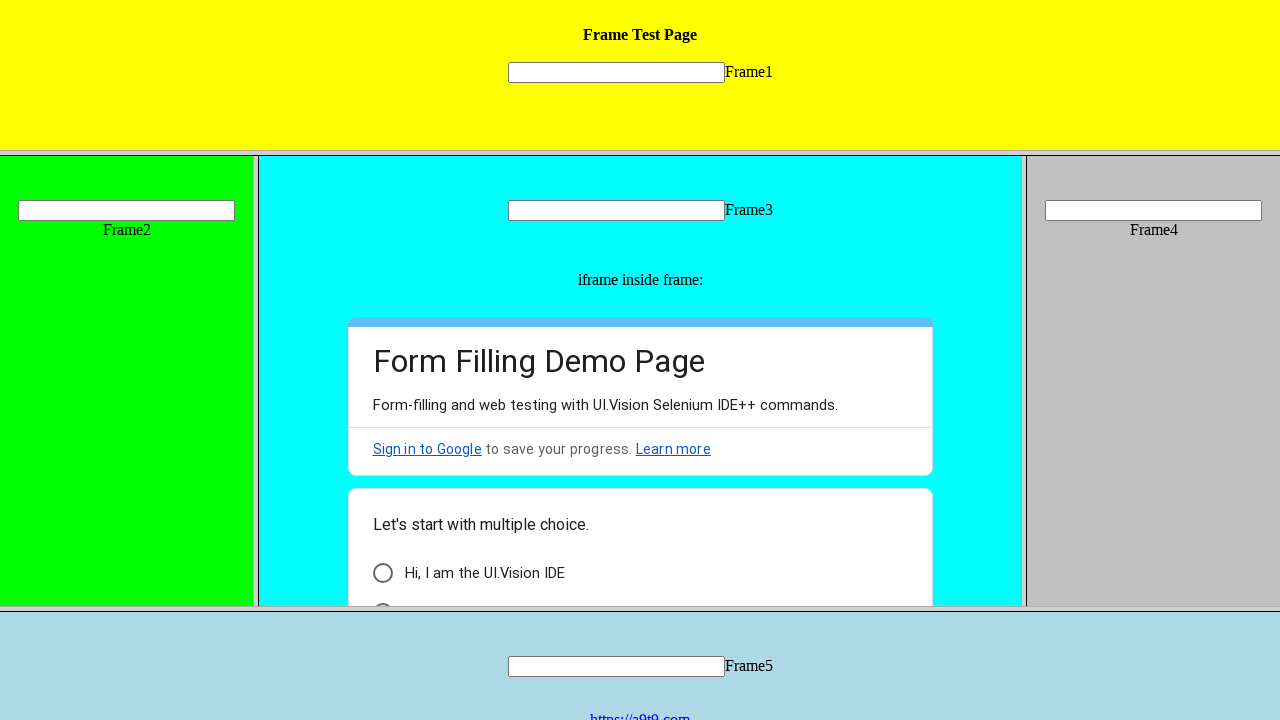

Located frame by URL 'https://ui.vision/demo/webtest/frames/frame_1.html'
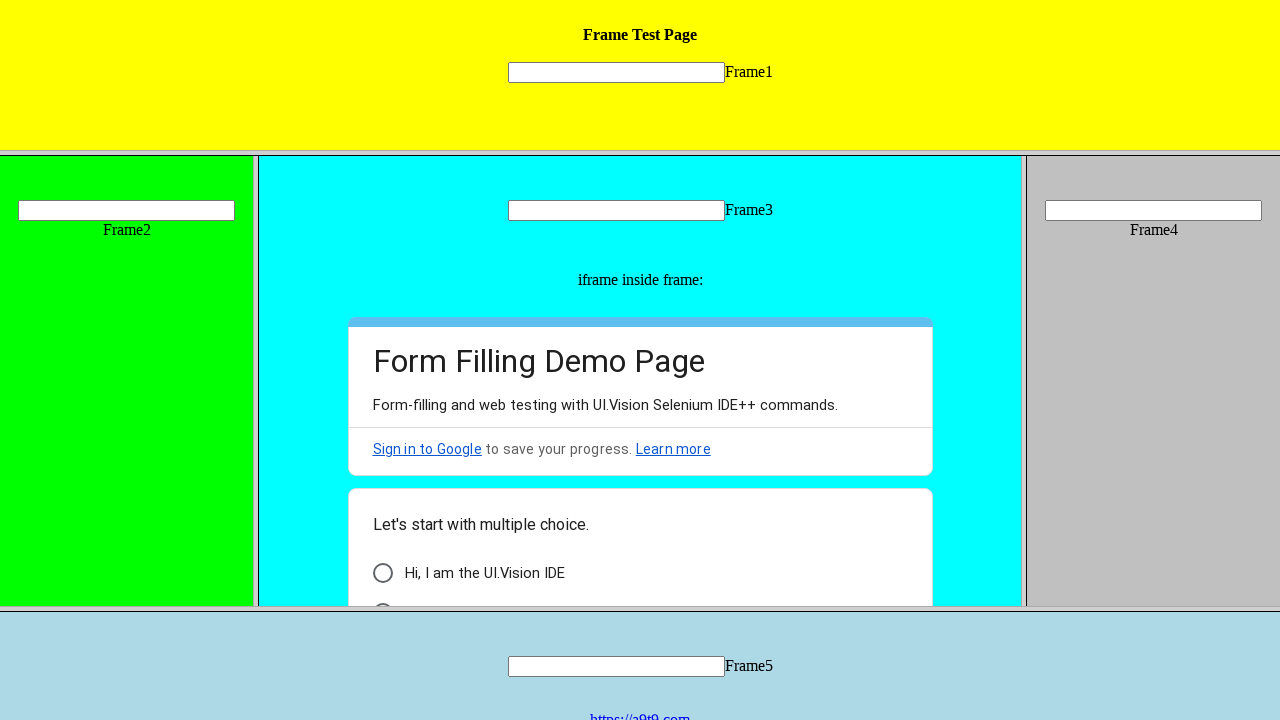

Filled input field in frame with 'Hello QA World' using frame URL approach on input[name='mytext1']
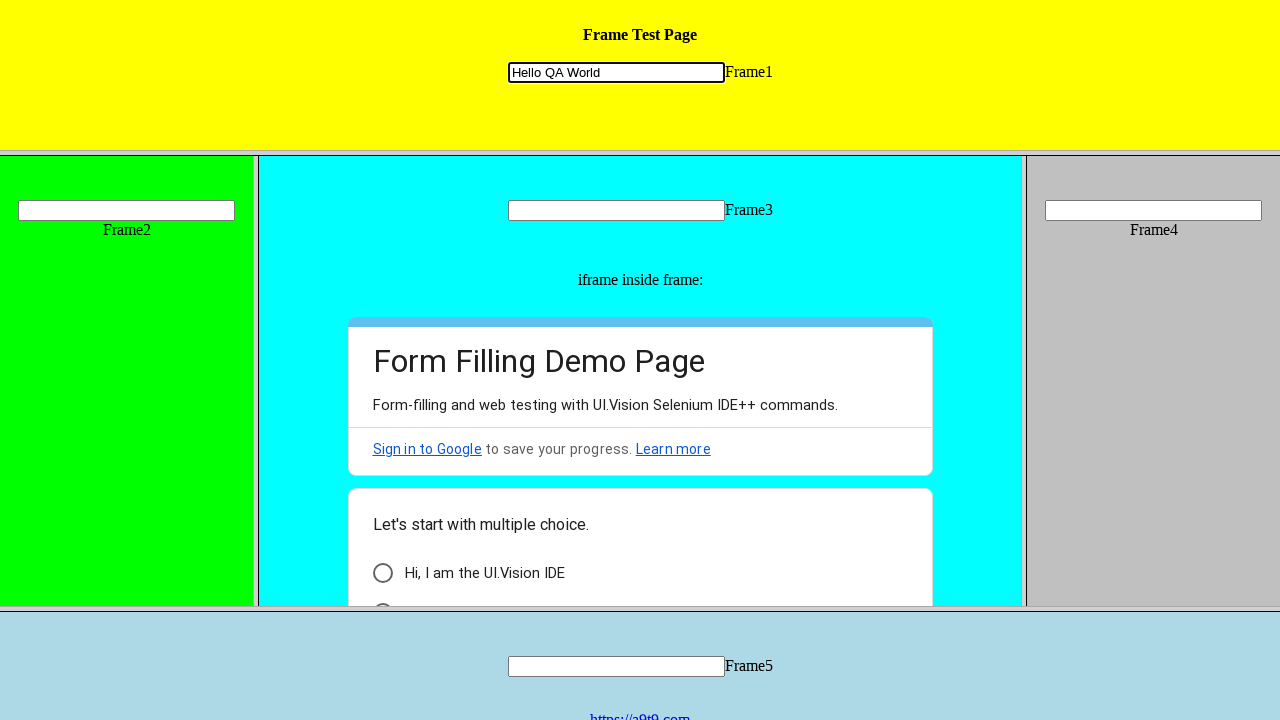

Located input field in frame using frameLocator approach
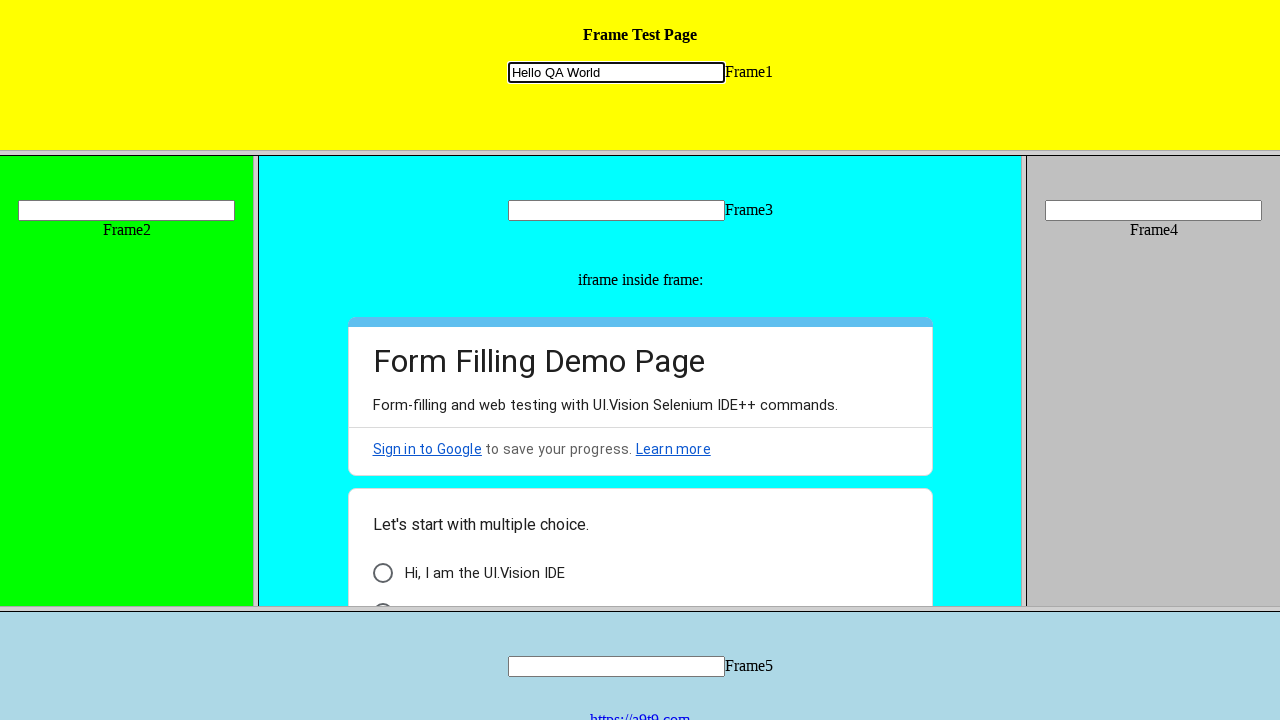

Filled input field in frame with 'Ram Ram' using frameLocator approach on frame[src='frame_1.html'] >> internal:control=enter-frame >> input[name='mytext1
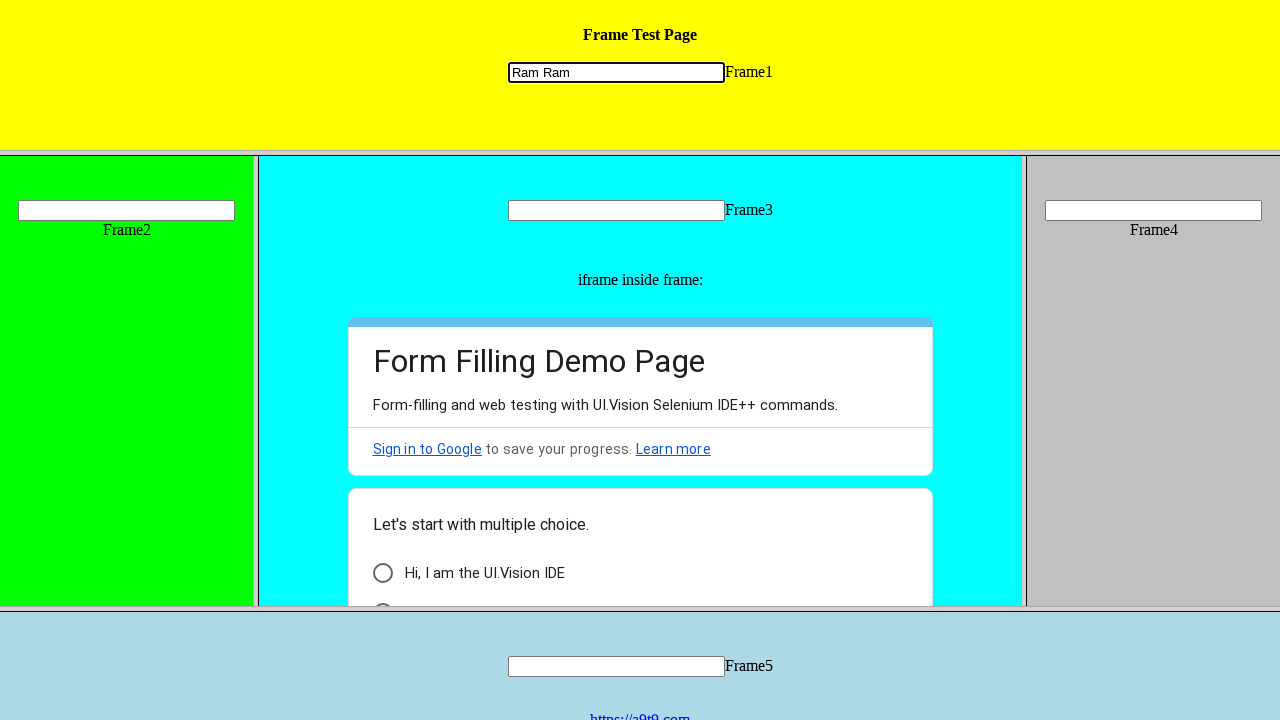

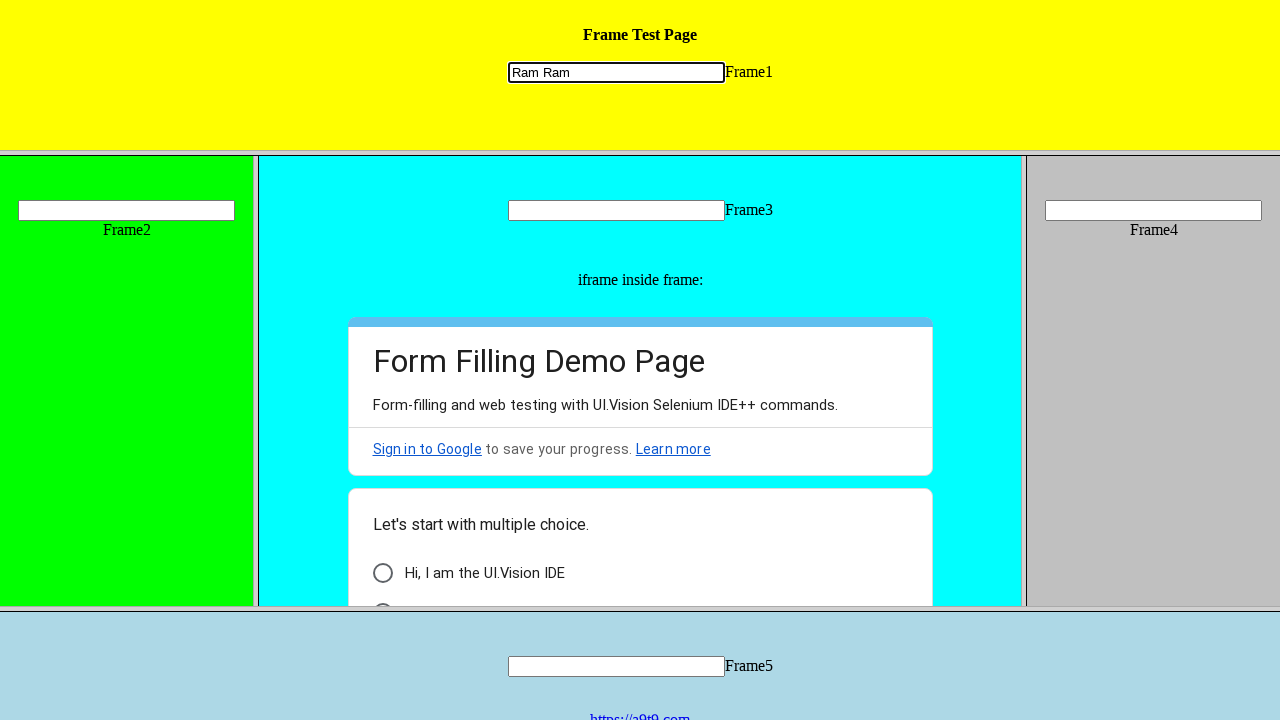